Solves a math problem on the page by calculating a formula based on a displayed value, then fills the answer and submits the form with checkbox selections

Starting URL: http://suninjuly.github.io/math.html

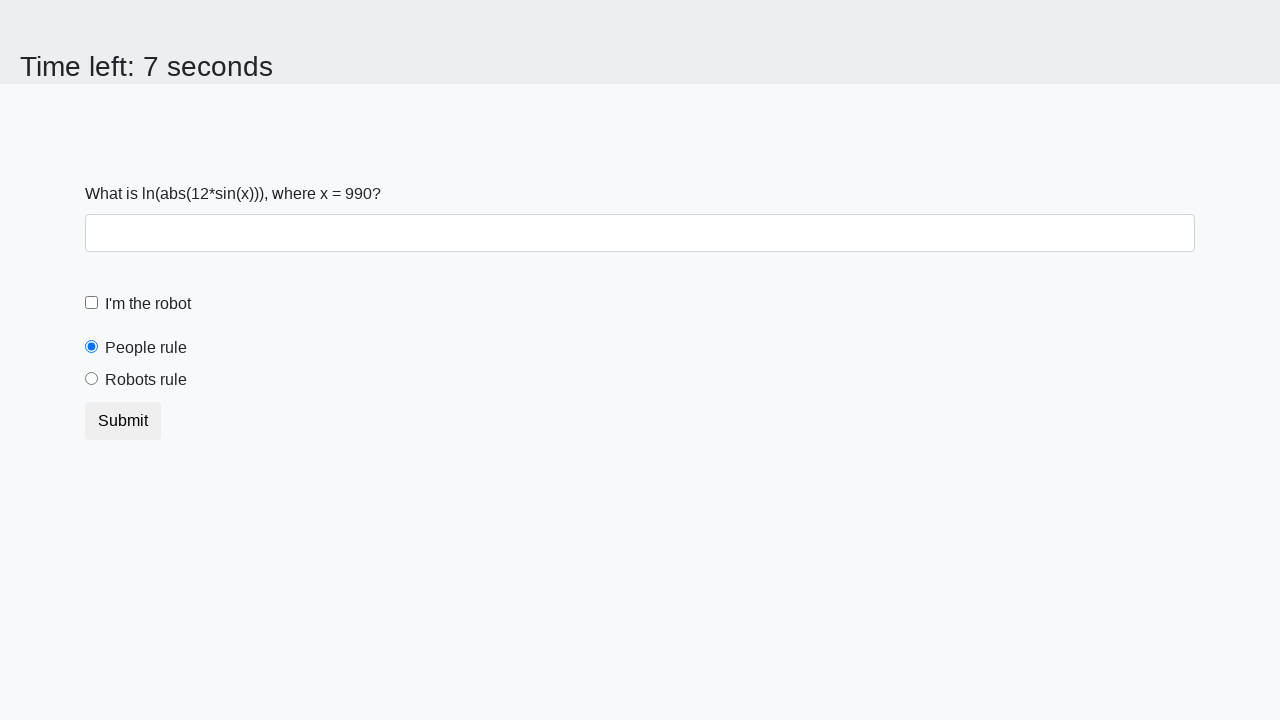

Retrieved the X value displayed on the page
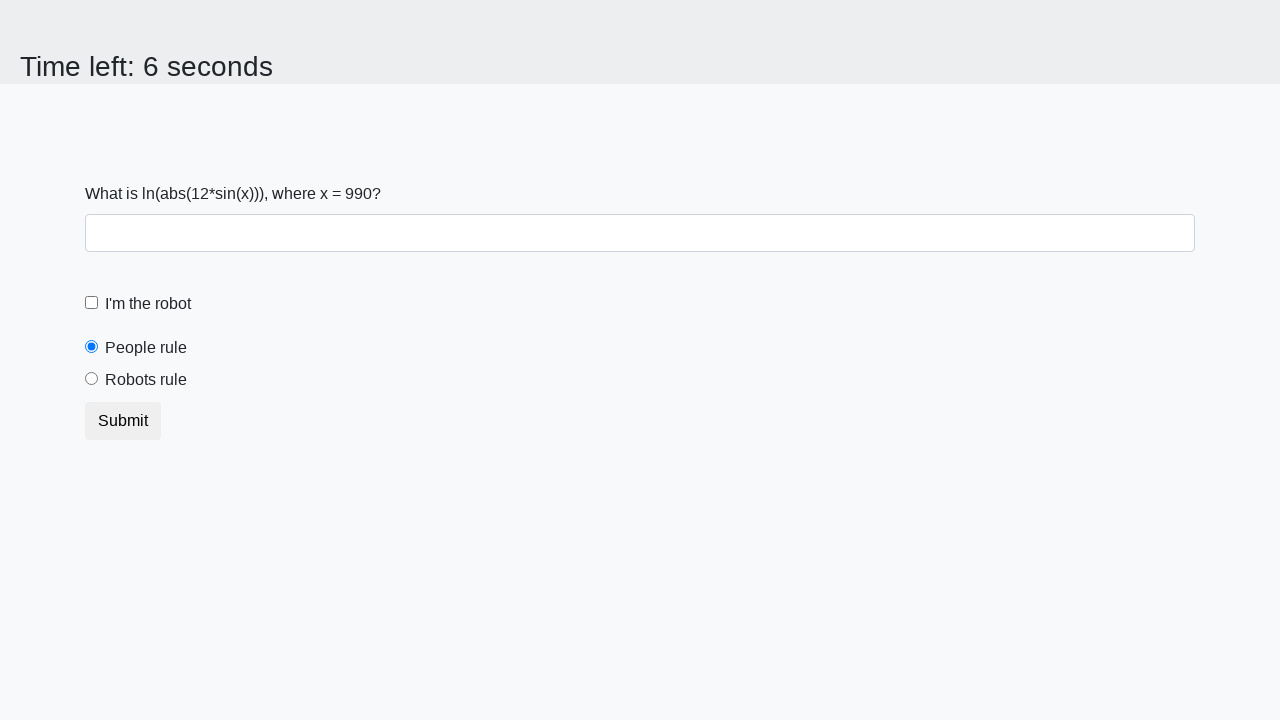

Calculated the formula result: log(abs(12*sin(x)))
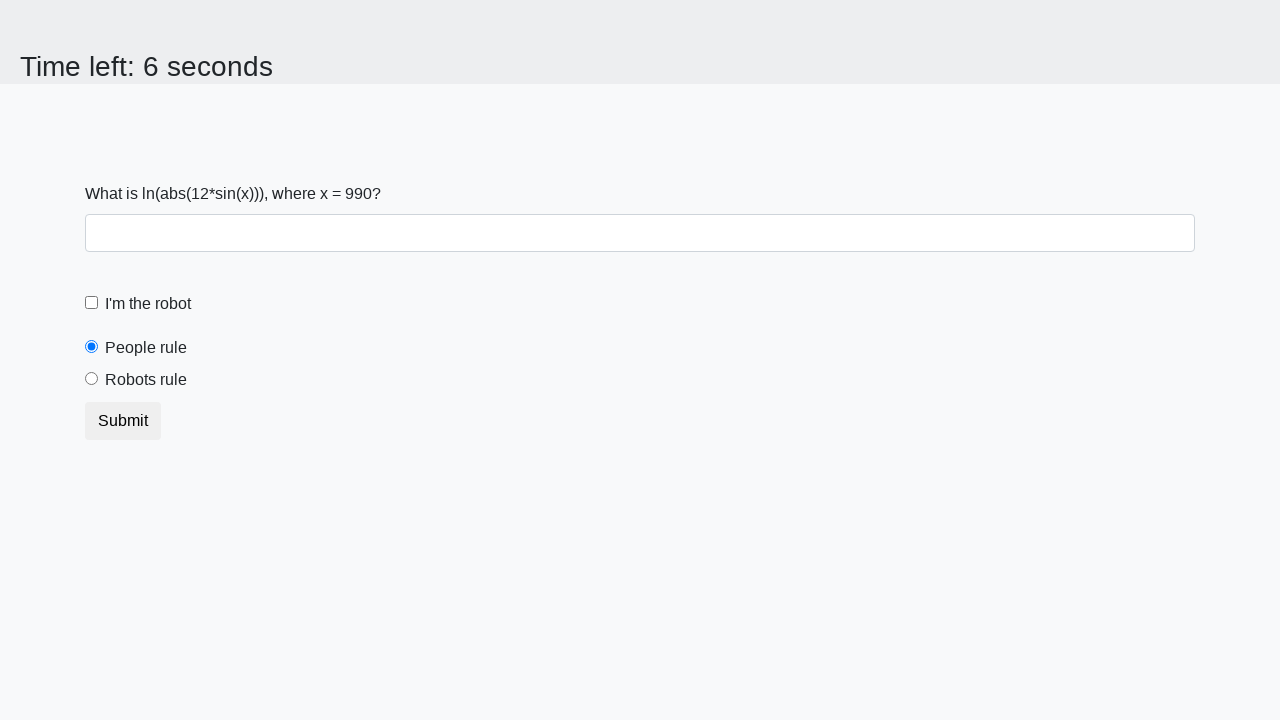

Filled the answer field with the calculated result on .form-control
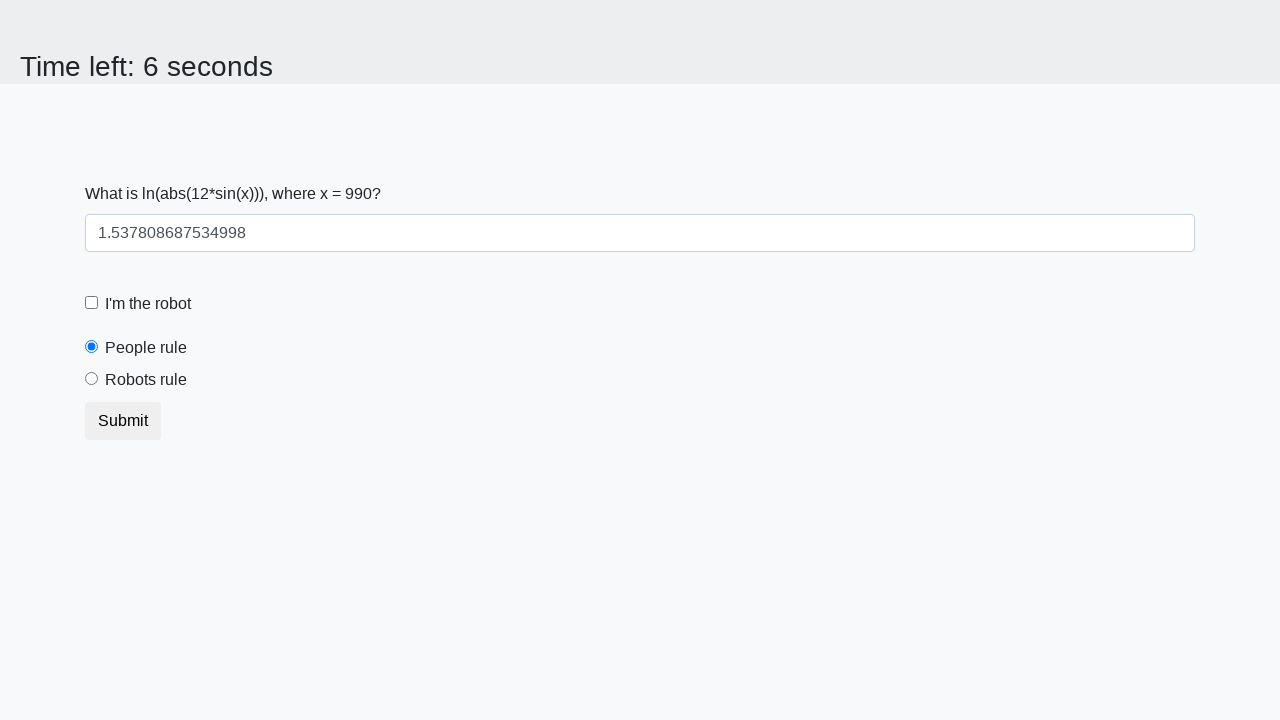

Clicked the robot checkbox at (92, 303) on #robotCheckbox
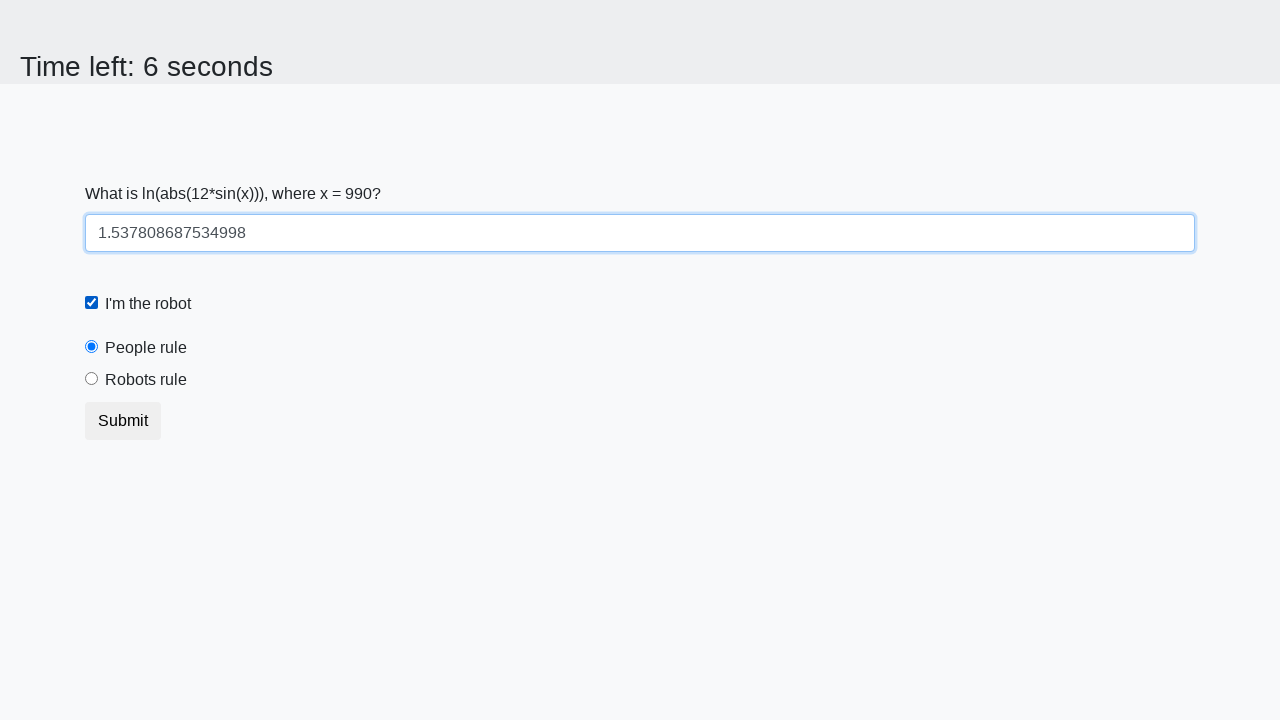

Selected the robots rule radio button at (92, 379) on #robotsRule
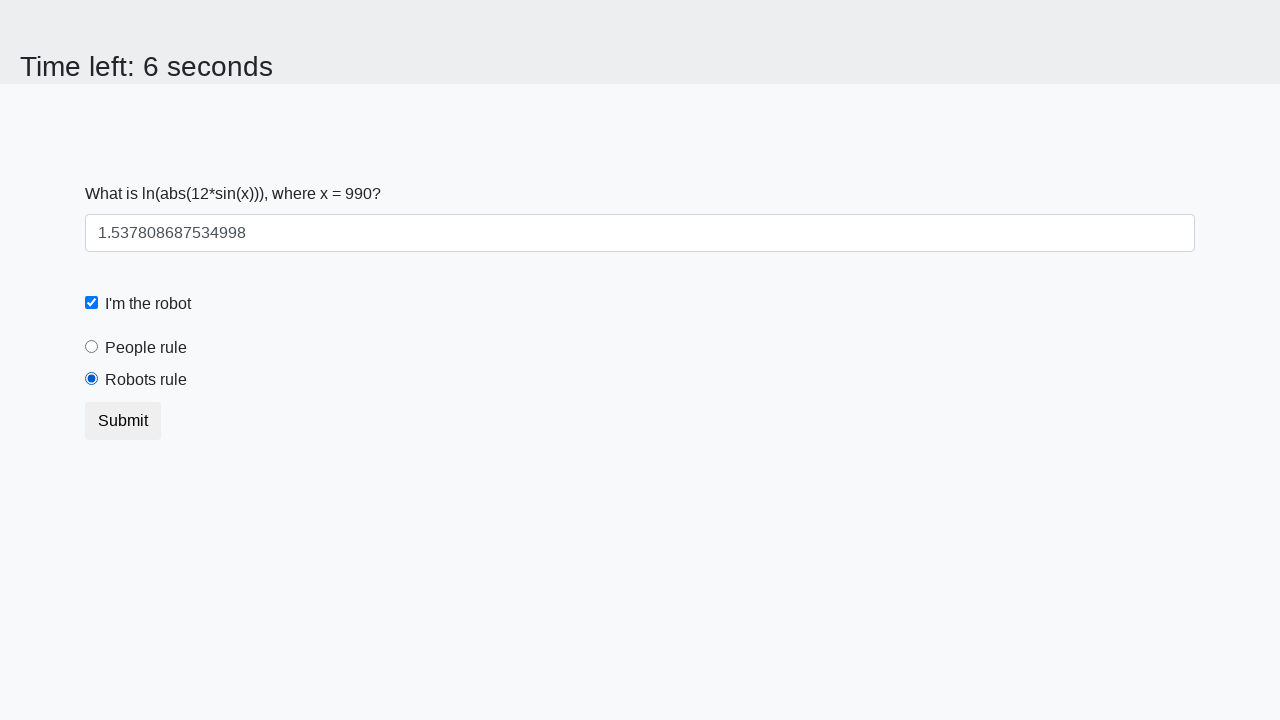

Submitted the form by clicking the submit button at (123, 421) on button
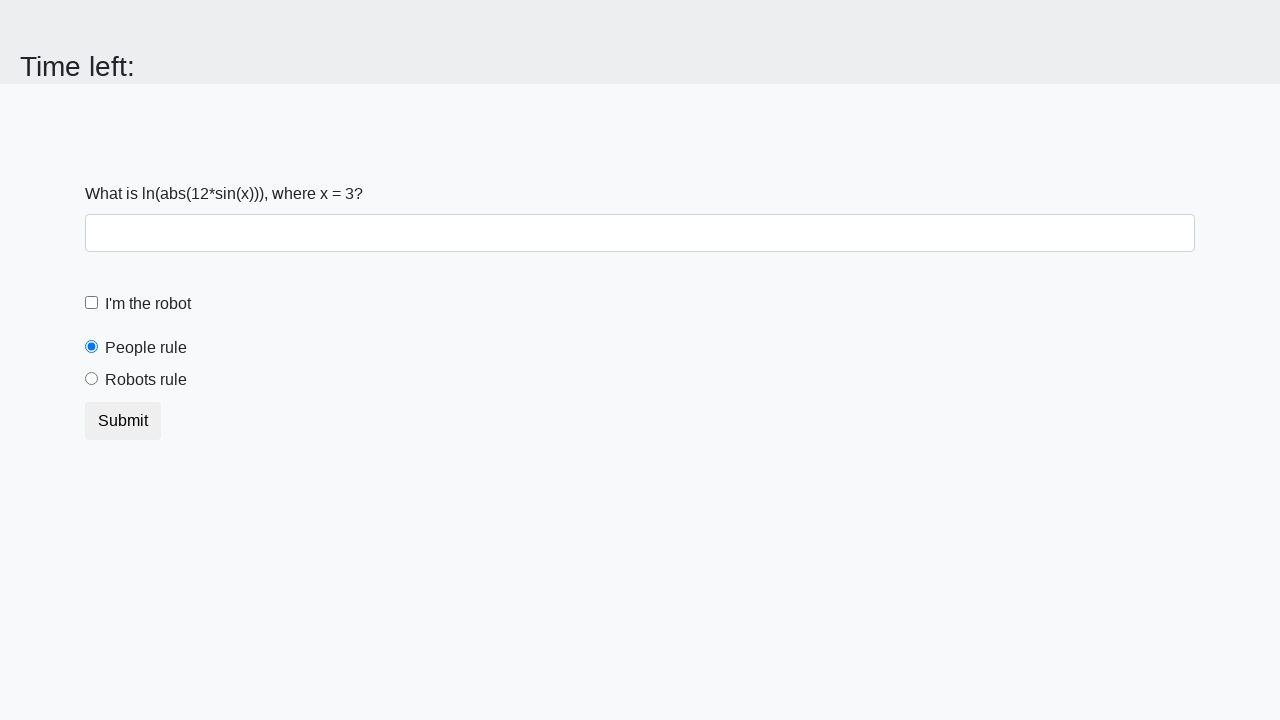

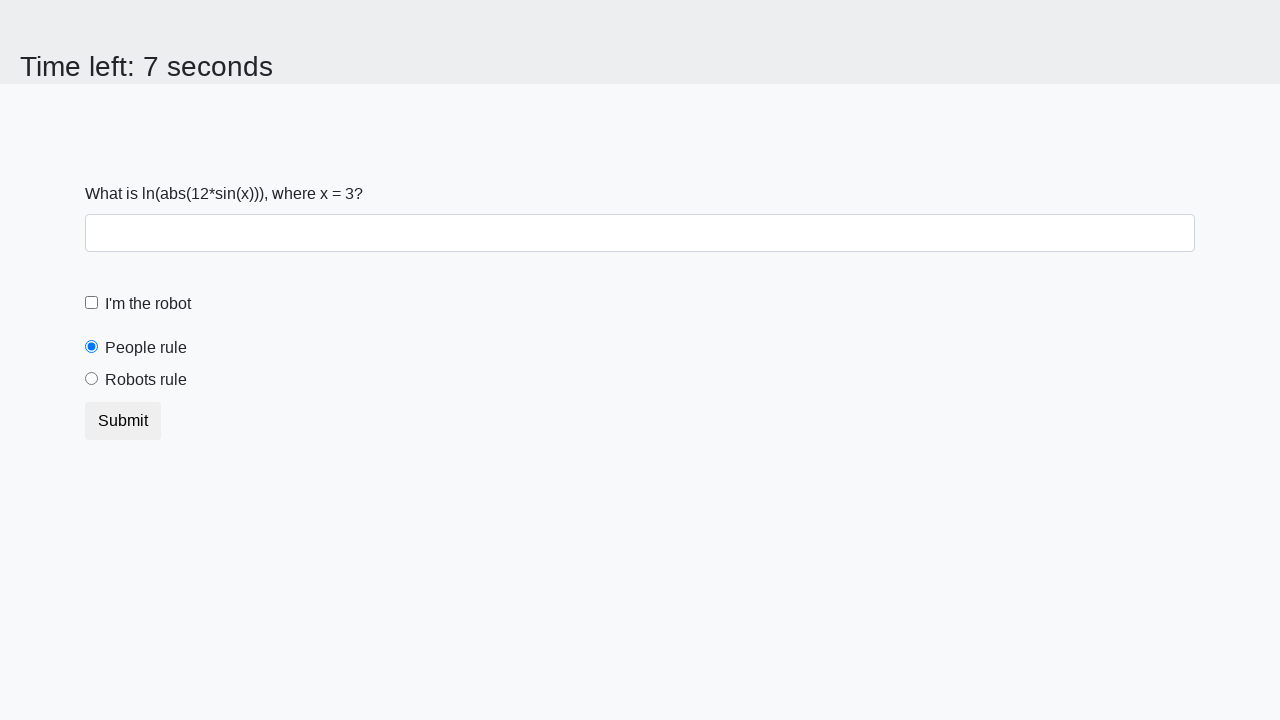